Tests number input field functionality by entering a value, clearing it, and entering a new value

Starting URL: http://the-internet.herokuapp.com/inputs

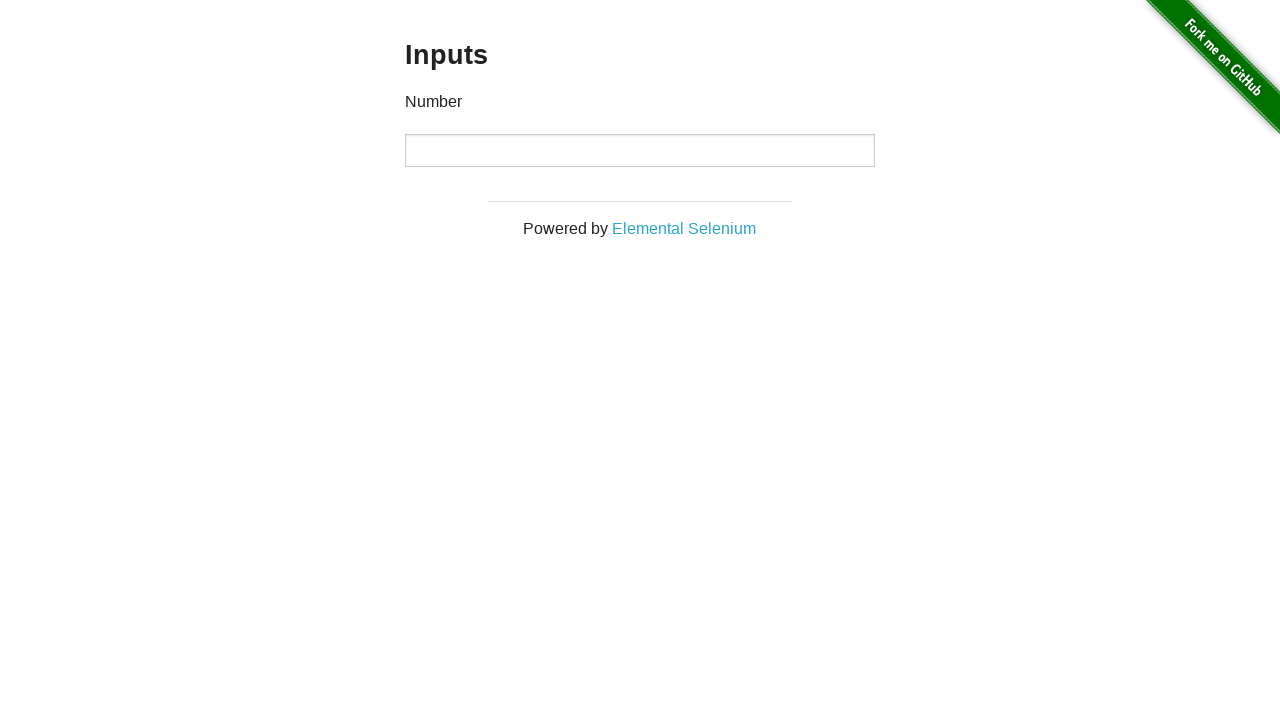

Entered 1000 into the number input field on input[type="number"]
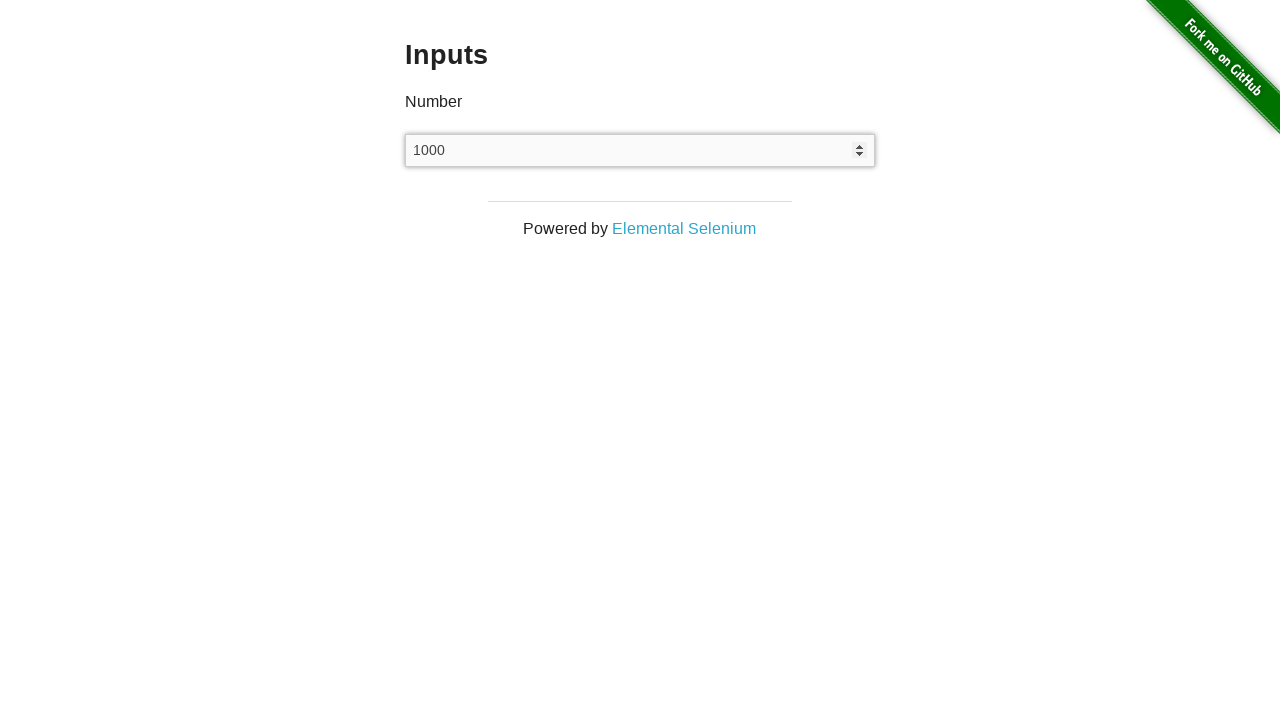

Cleared the number input field on input[type="number"]
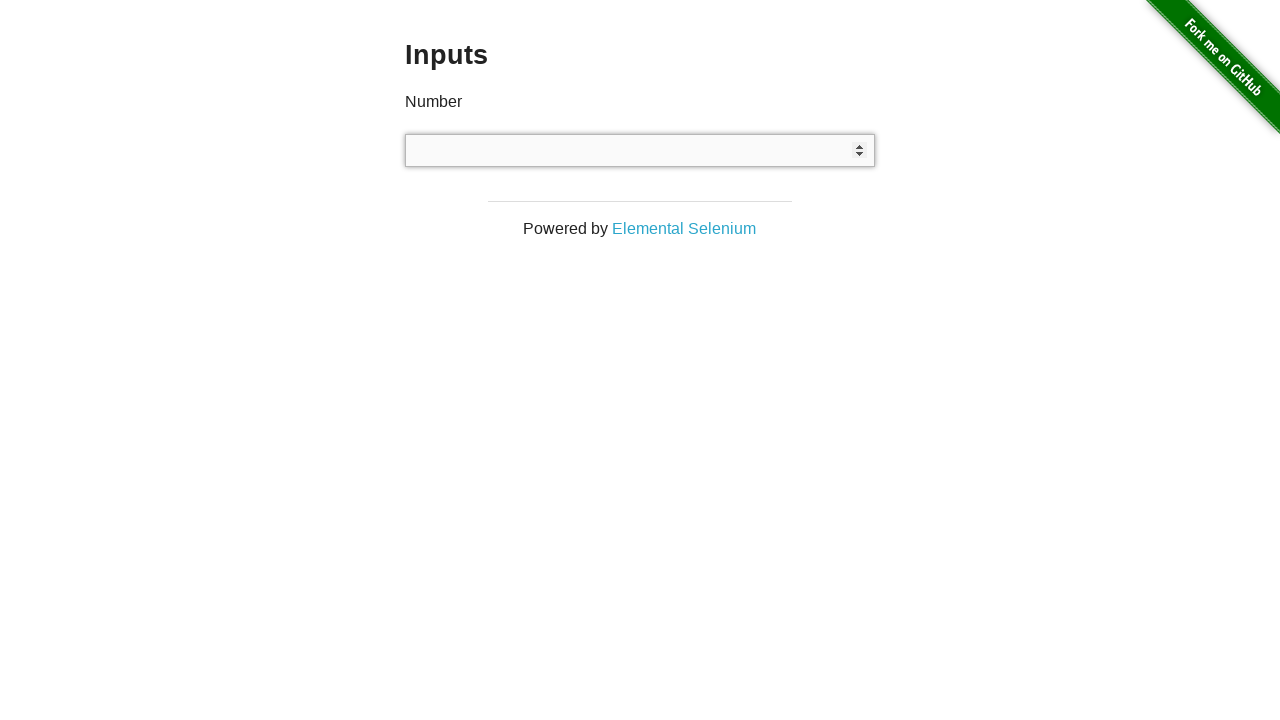

Entered 999 into the number input field on input[type="number"]
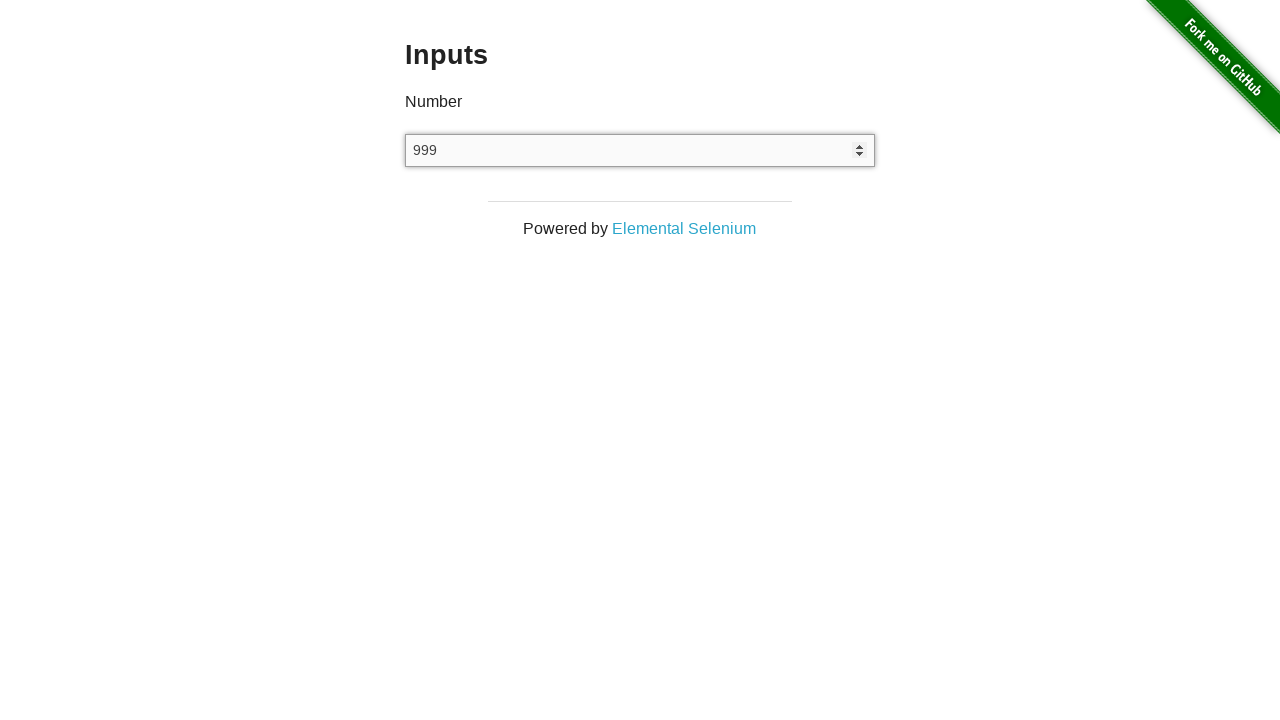

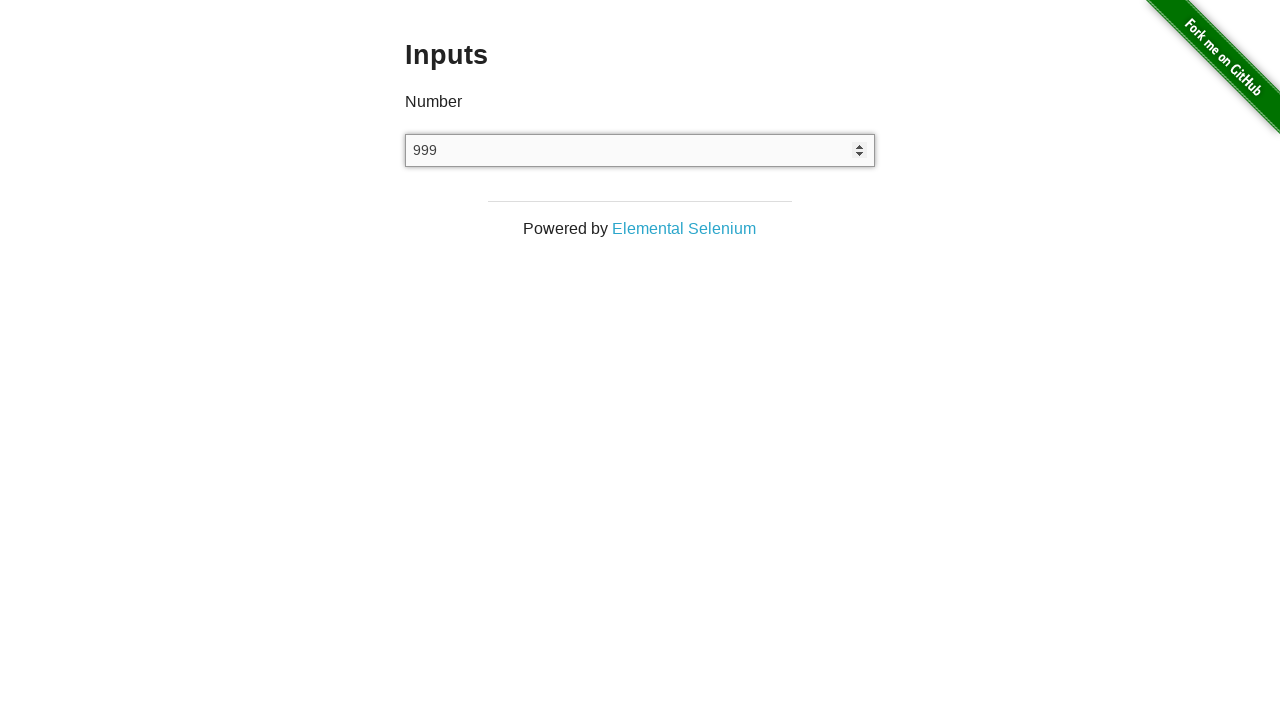